Tests passenger selection dropdown by clicking to increase adult passenger count multiple times

Starting URL: https://rahulshettyacademy.com/dropdownsPractise/

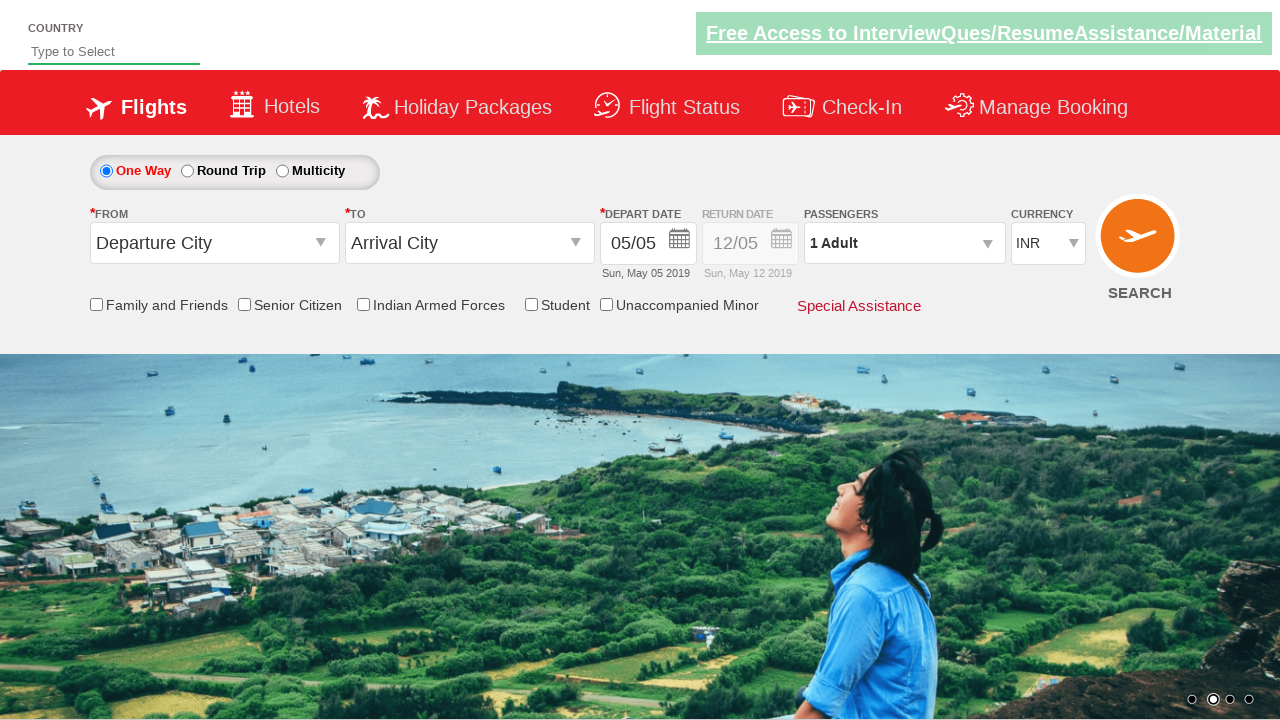

Retrieved initial passenger info text
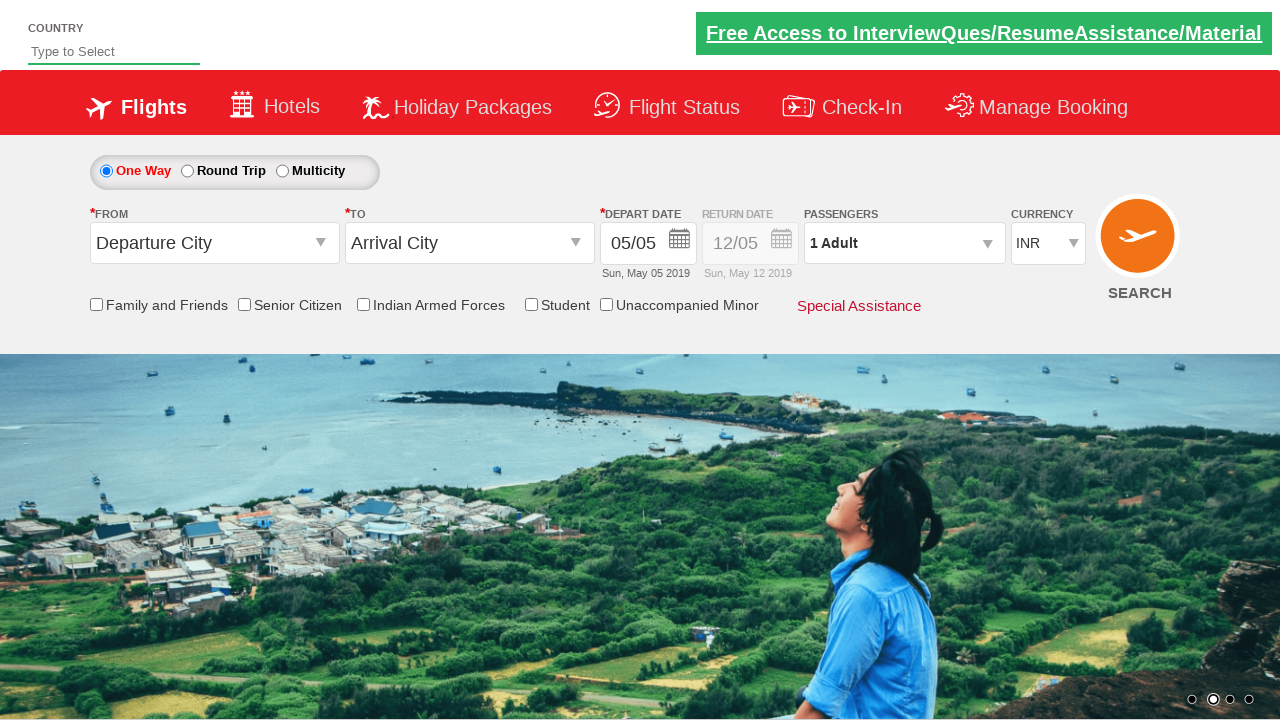

Clicked passenger info to open dropdown at (904, 243) on .paxinfo
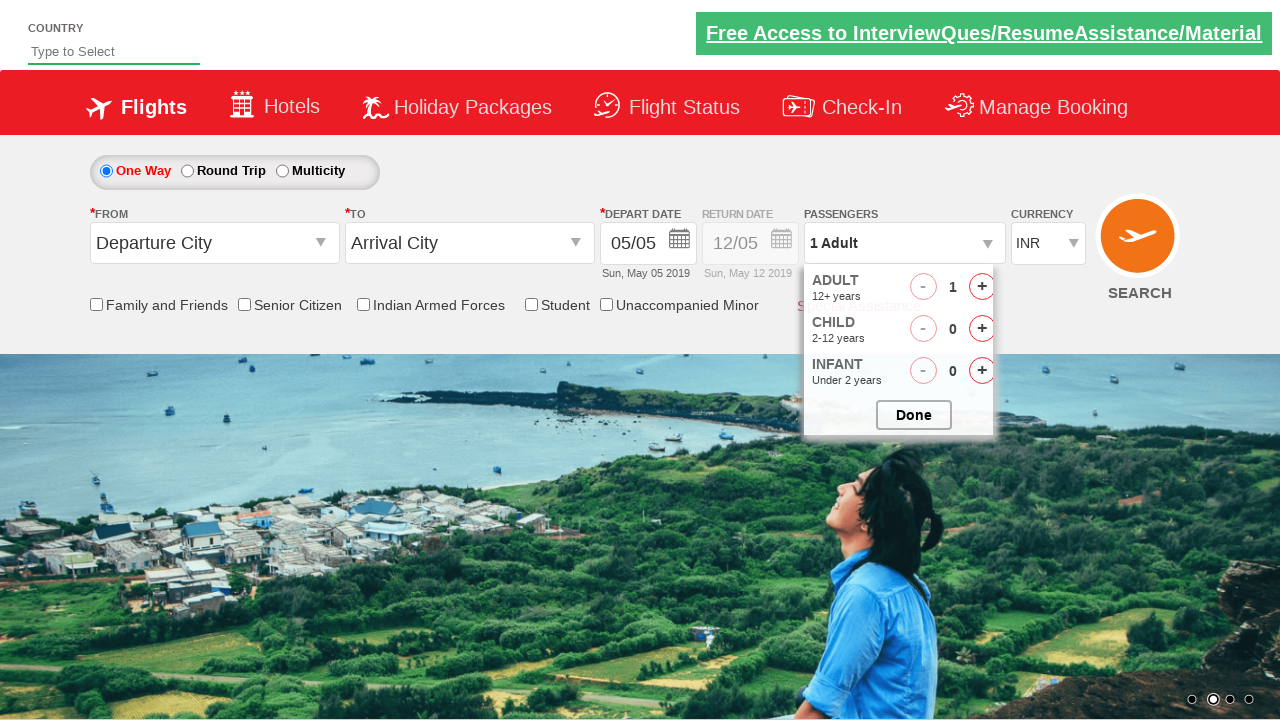

Clicked to increase adult passenger count (iteration 1 of 3) at (982, 288) on #hrefIncAdt
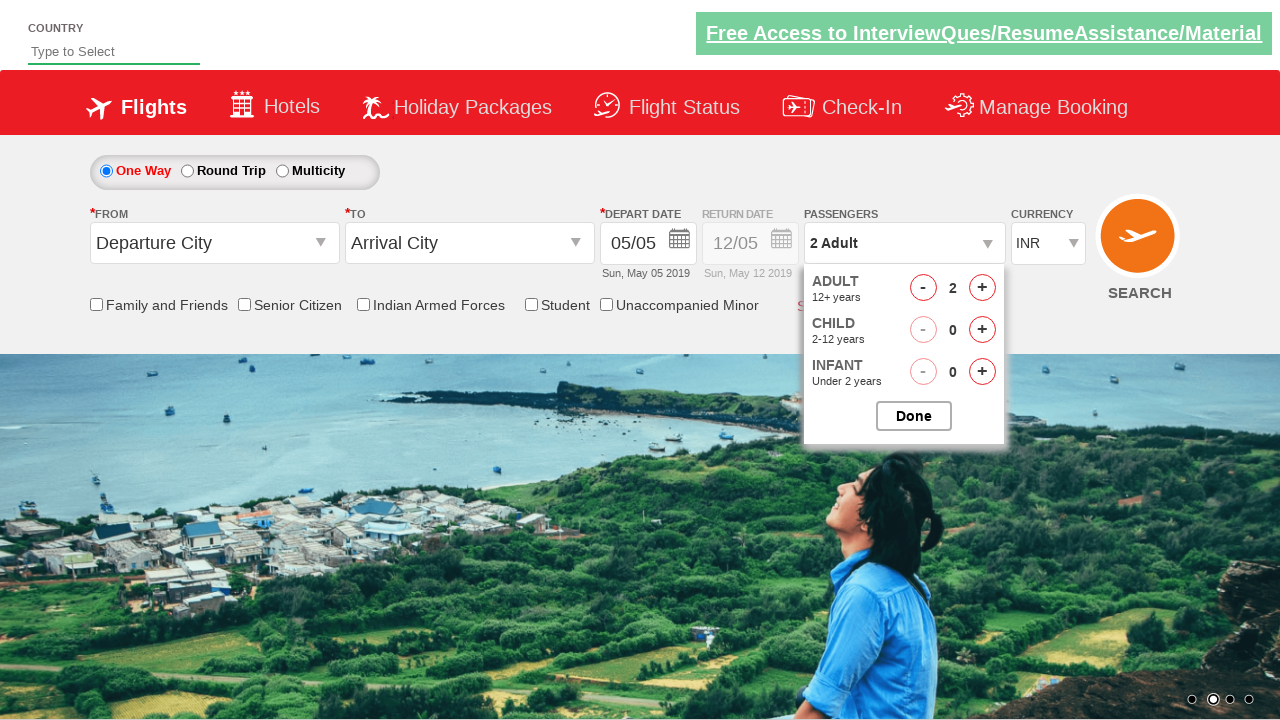

Clicked to increase adult passenger count (iteration 2 of 3) at (982, 288) on #hrefIncAdt
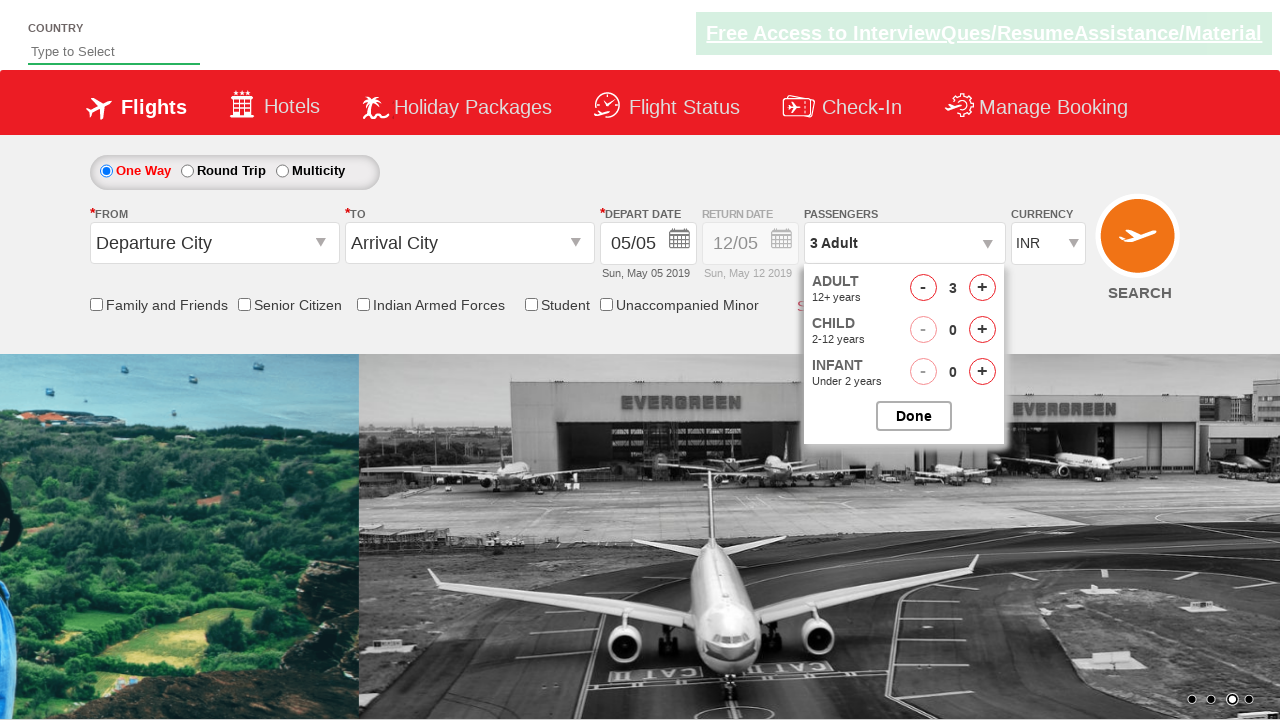

Clicked to increase adult passenger count (iteration 3 of 3) at (982, 288) on #hrefIncAdt
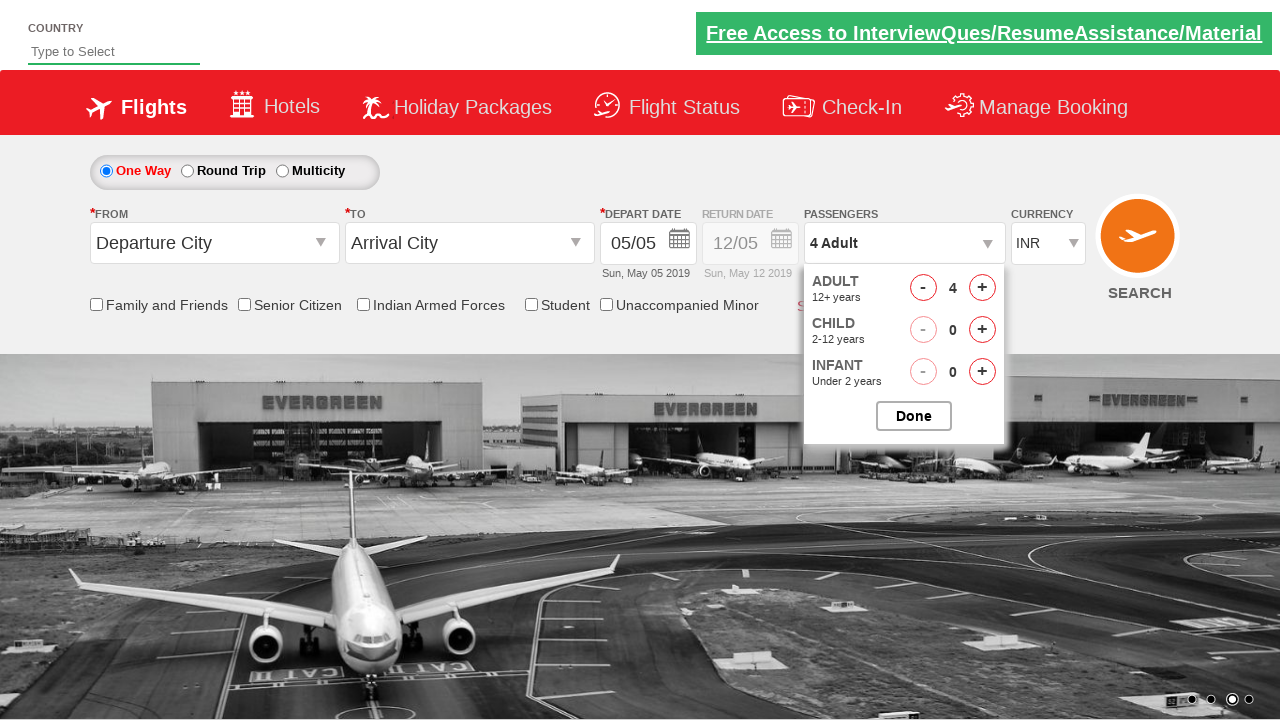

Clicked to close passenger selection dropdown at (914, 416) on #btnclosepaxoption
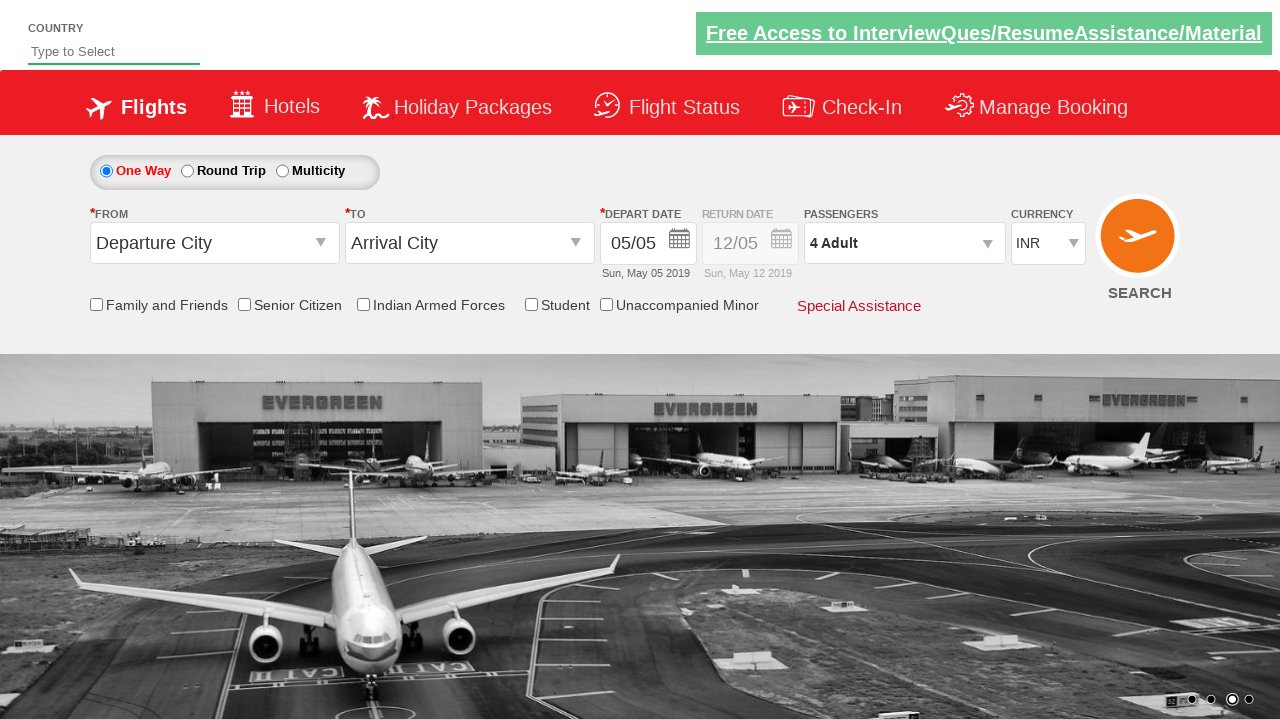

Retrieved updated passenger info text after dropdown closure
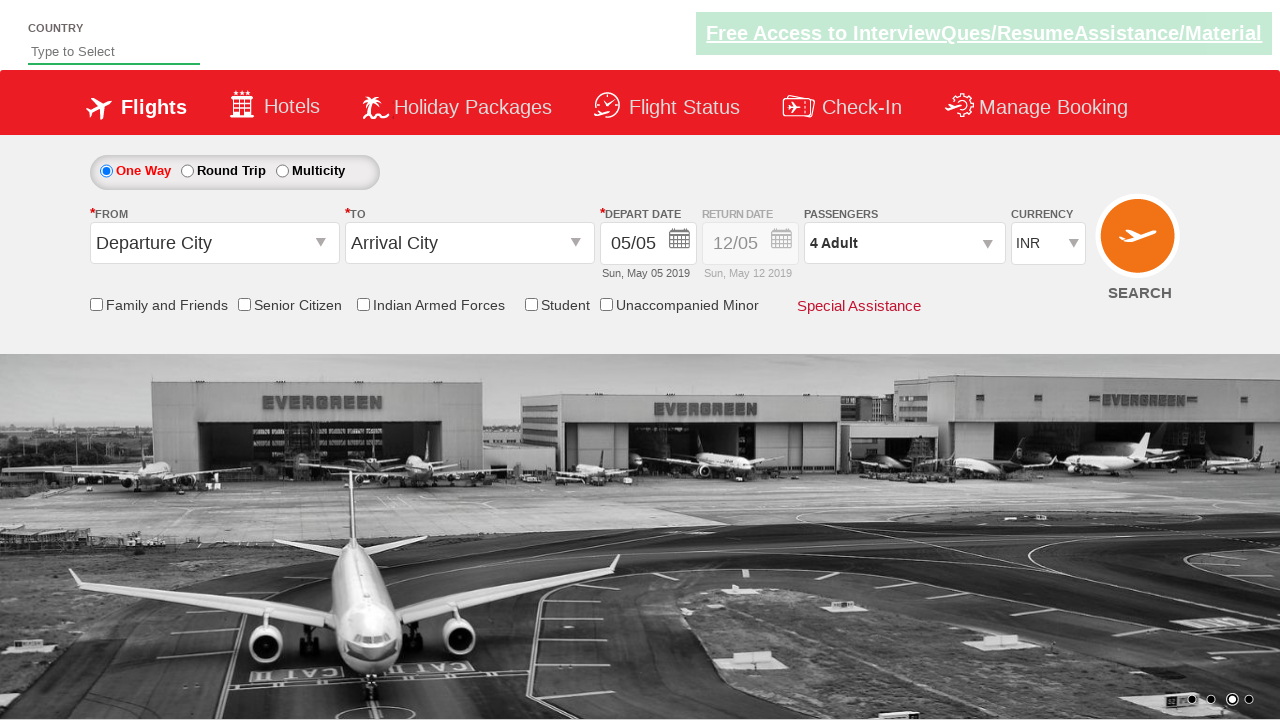

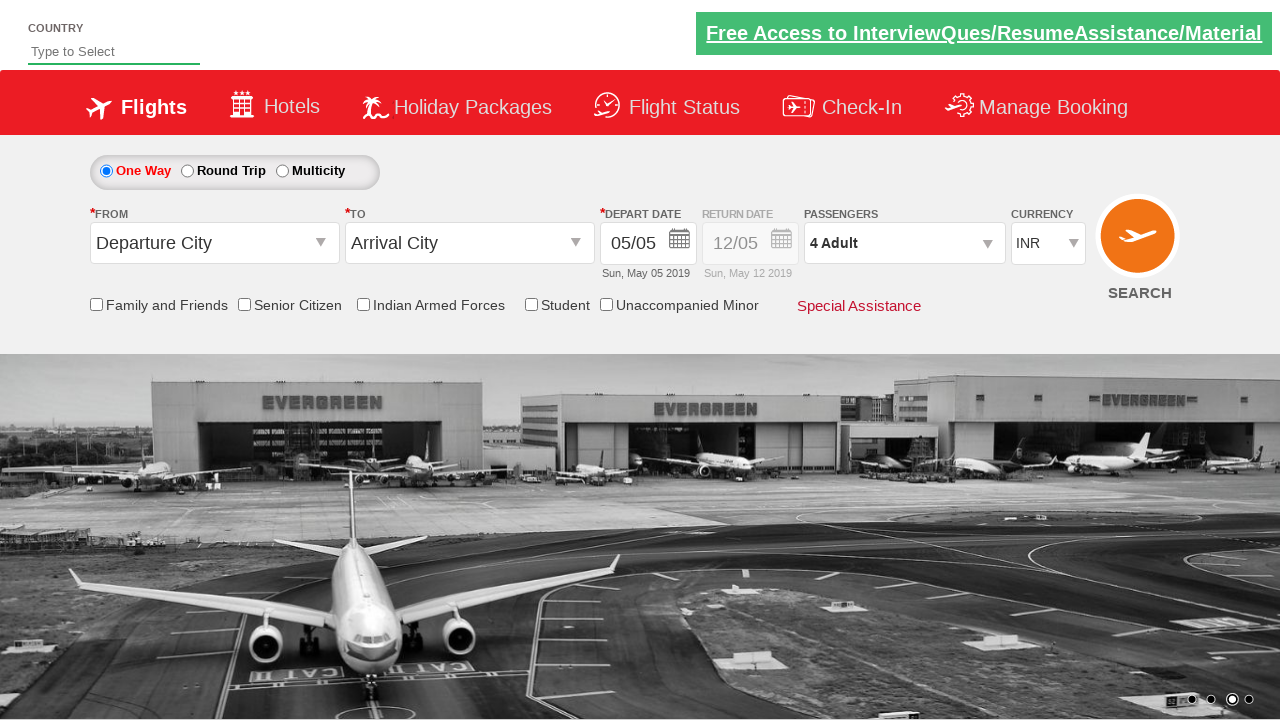